Tests navigation to the books management page by clicking the "gerenciaLivros" link and verifying the URL is correct

Starting URL: https://erikaaraissaqwe.github.io/biblioteca-front/pages/index.html

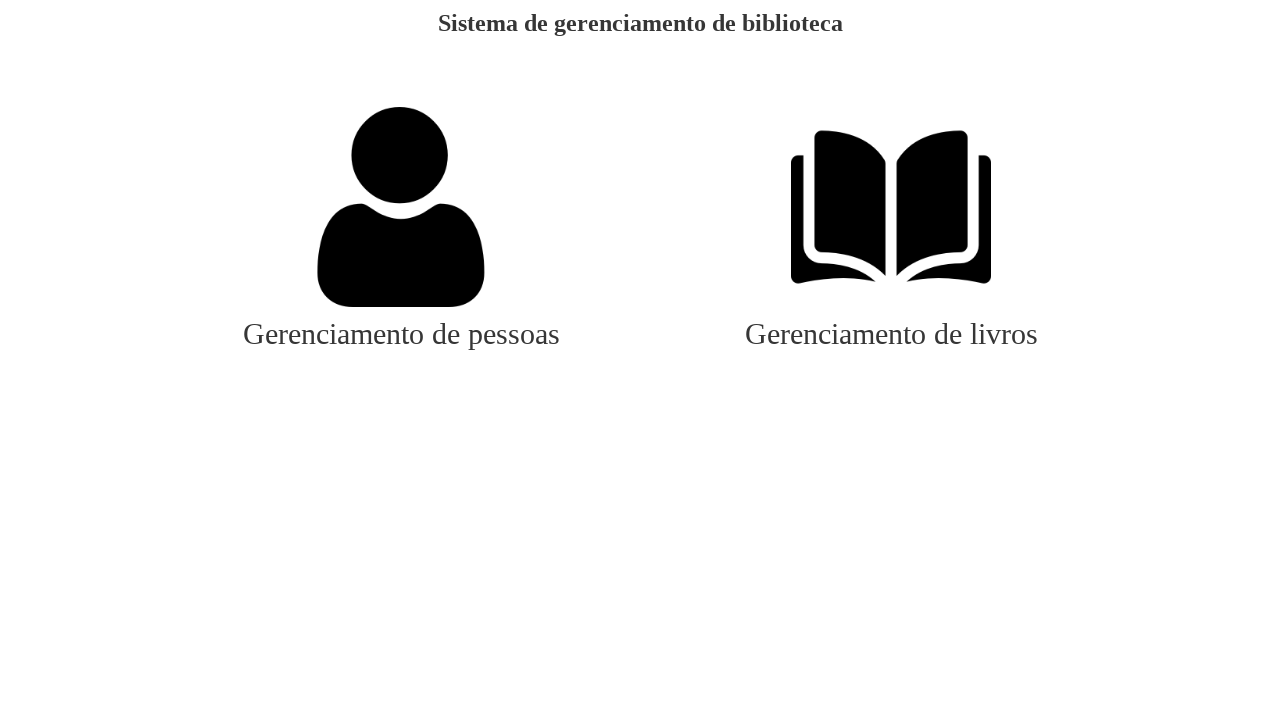

Clicked on 'gerenciaLivros' link to navigate to books management page at (891, 224) on #gerenciaLivros
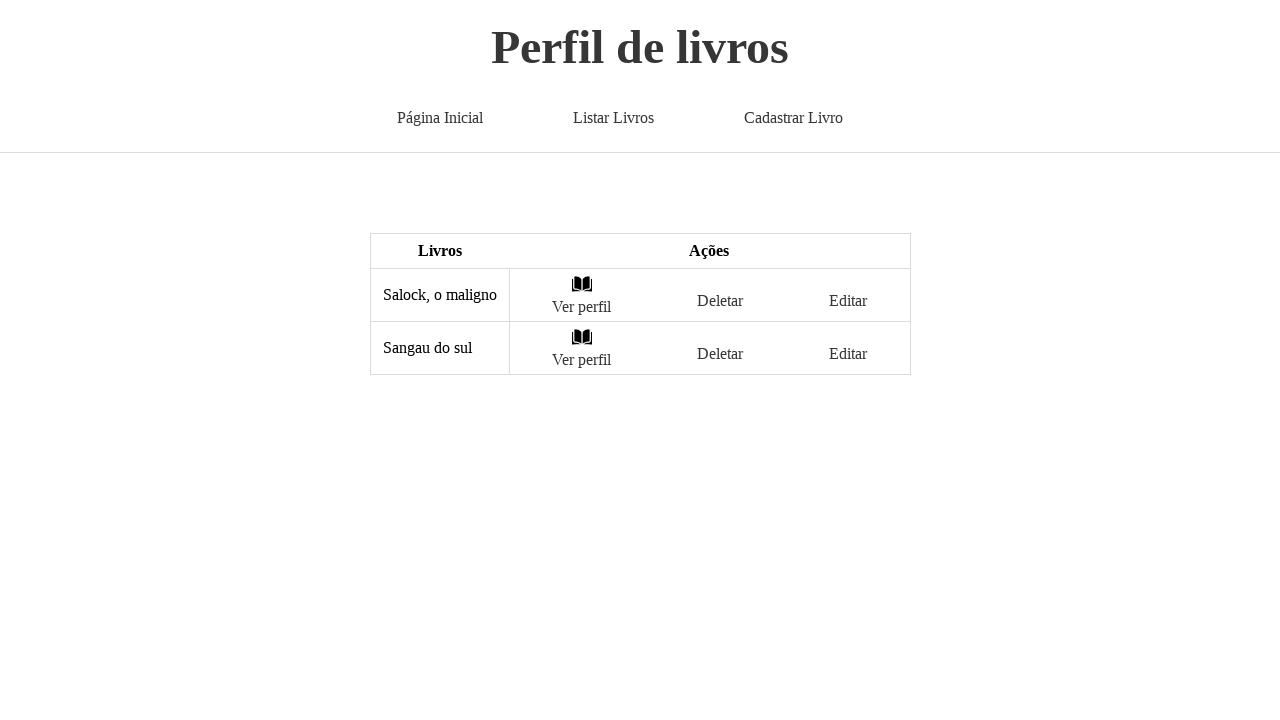

Waited for page to reach networkidle state after navigation
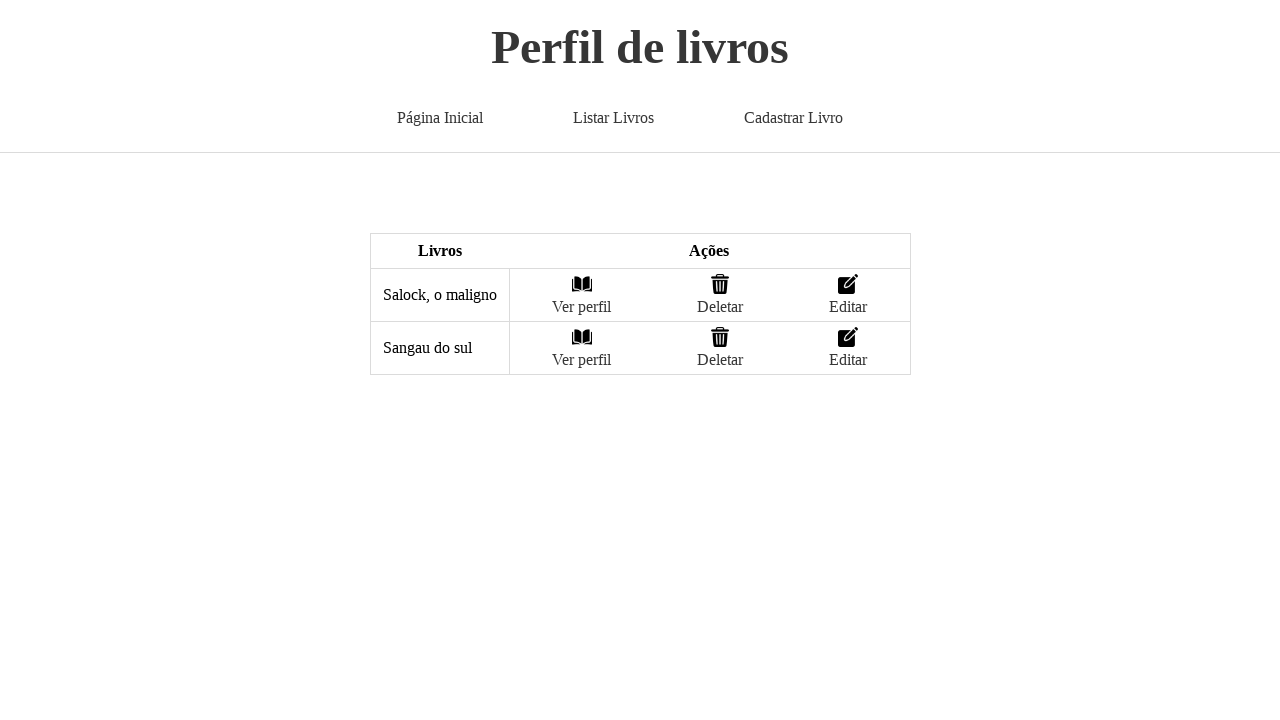

Verified URL is correct: https://erikaaraissaqwe.github.io/biblioteca-front/pages/livros/gerenciaLivro.html
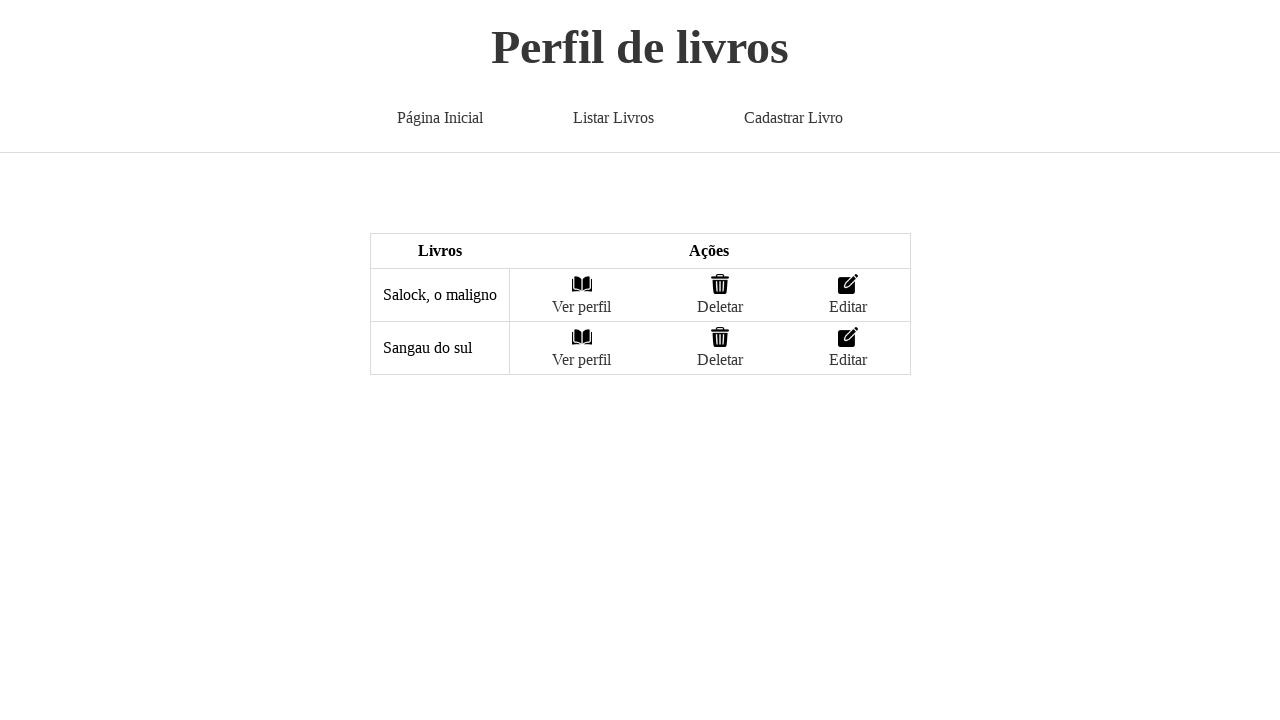

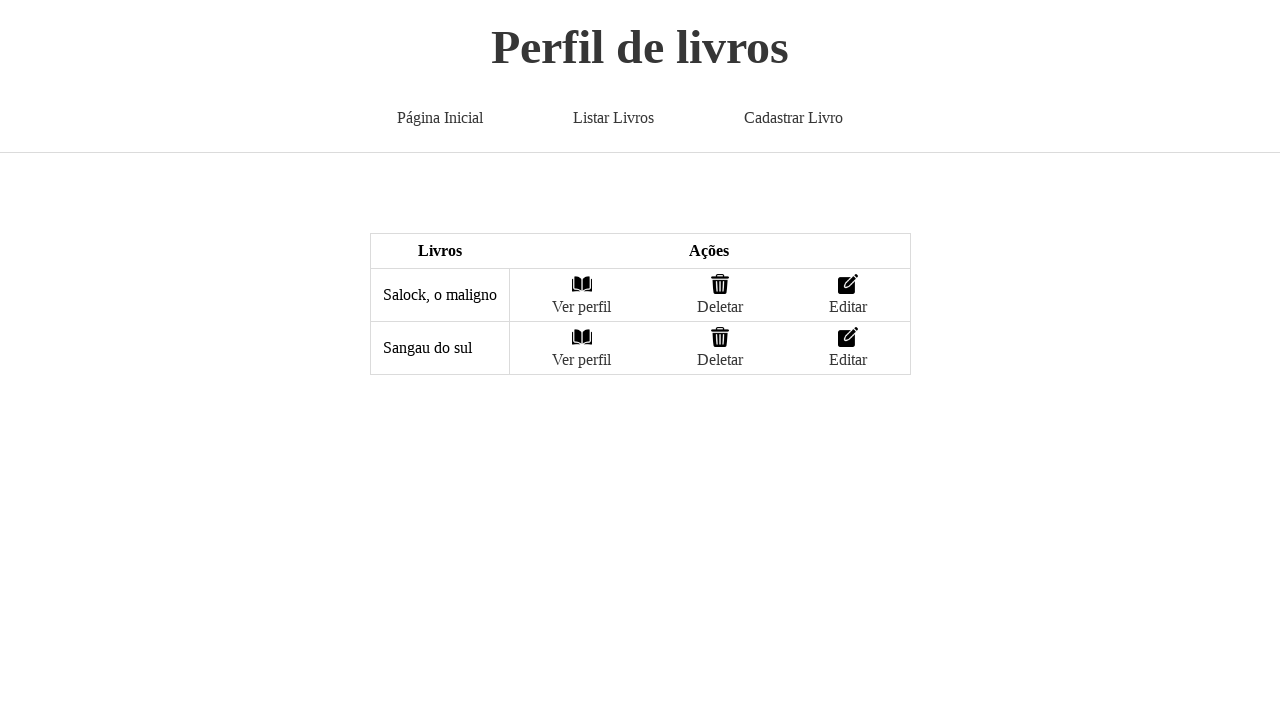